Tests window handling functionality by opening a new window and switching between parent and child windows

Starting URL: https://demo.automationtesting.in/Windows.html

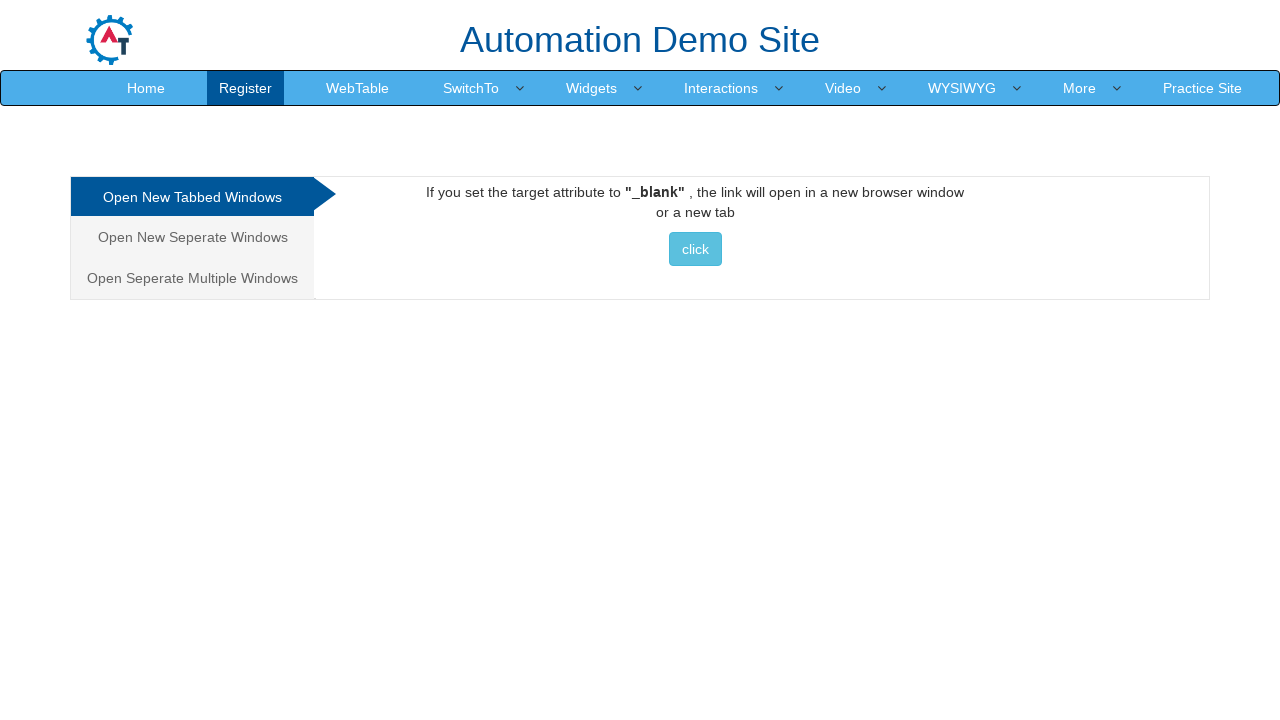

Clicked button to open new window at (695, 249) on xpath=//button[@class='btn btn-info'][1]
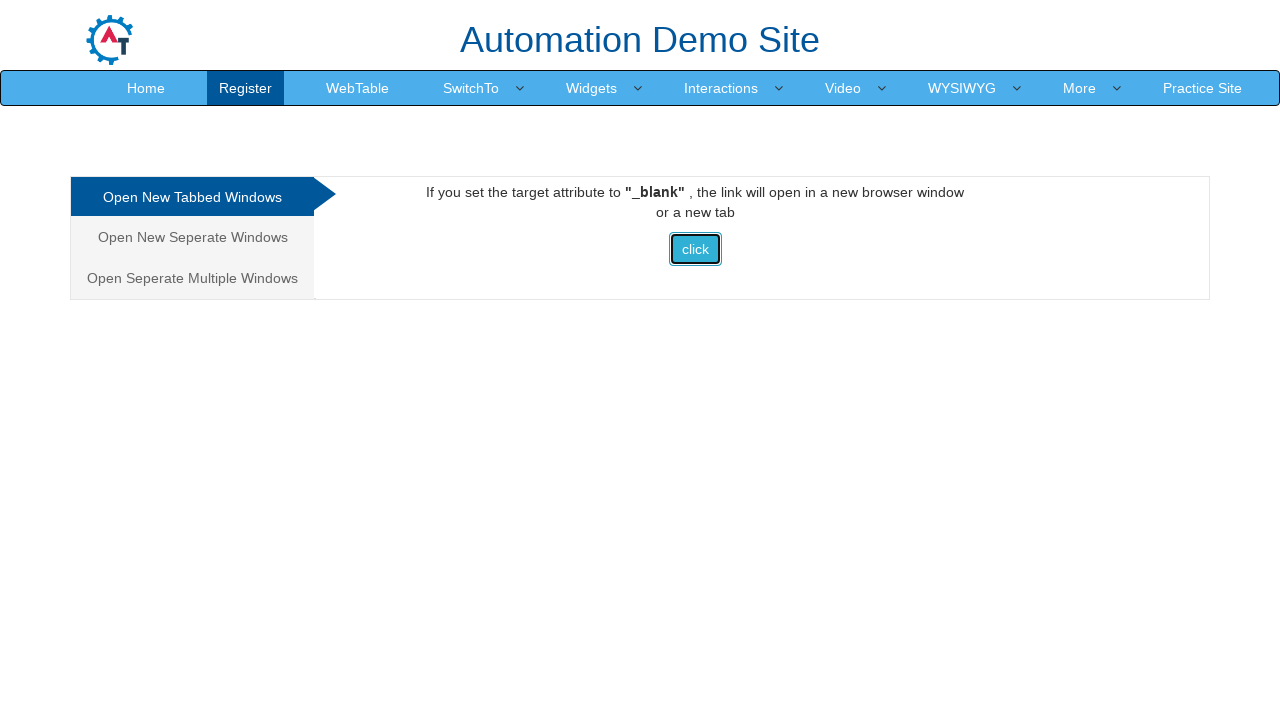

New window opened and captured
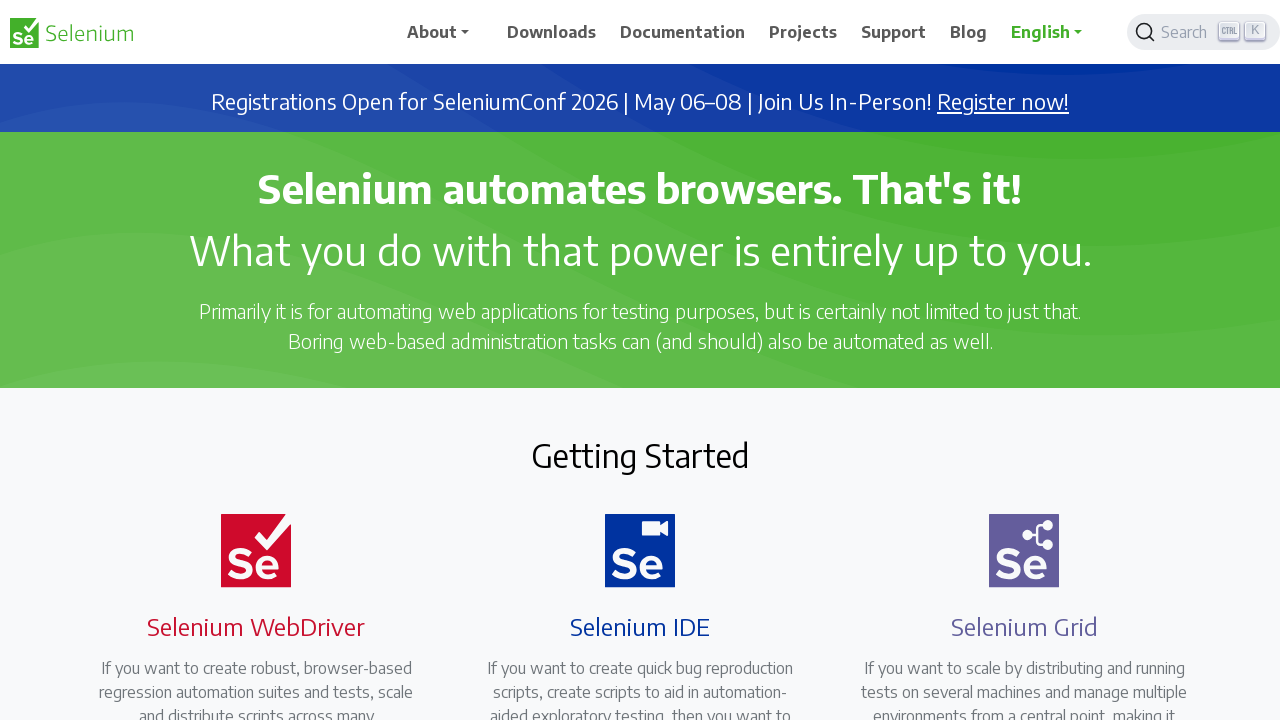

Retrieved parent window title: Frames & windows
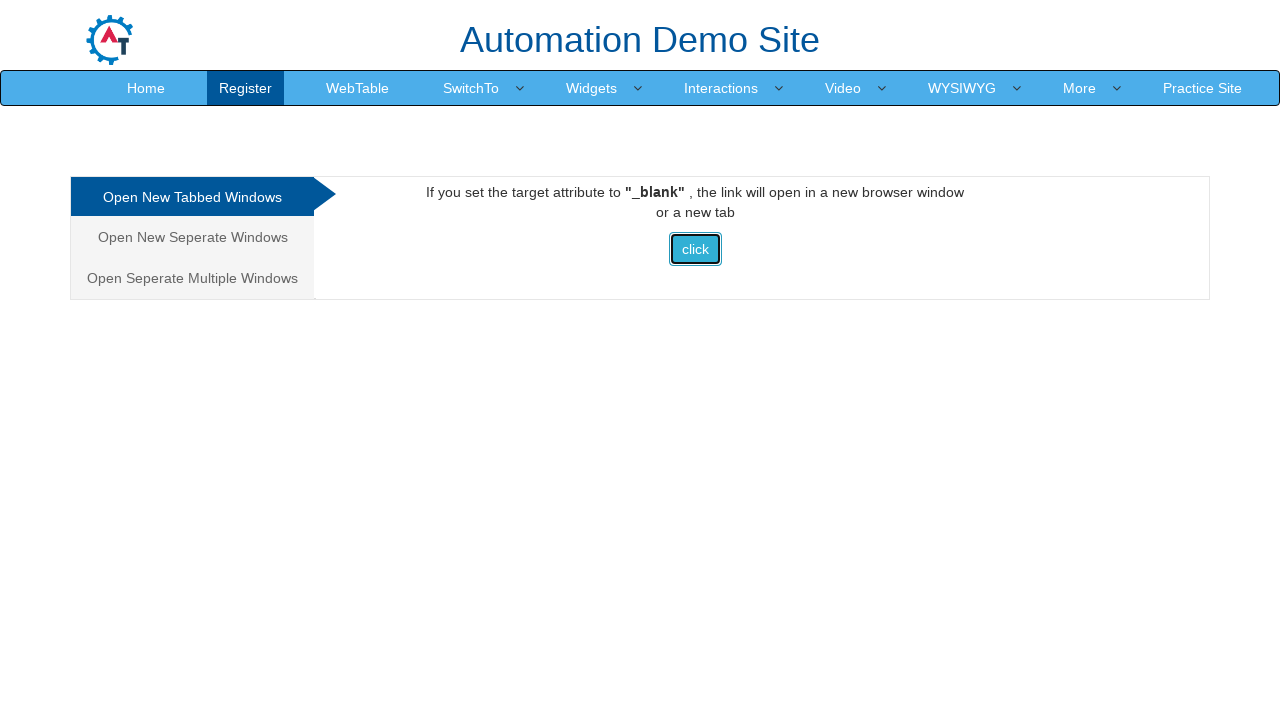

Retrieved child window title: Selenium
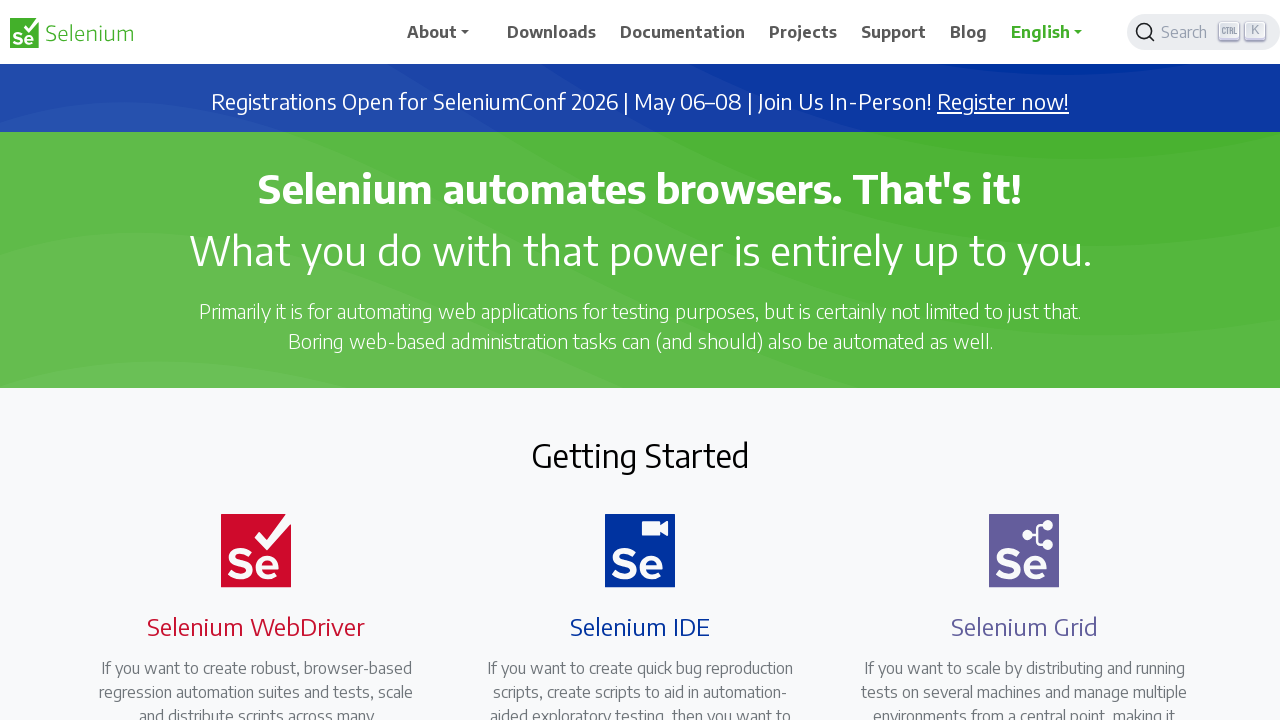

Closed child window
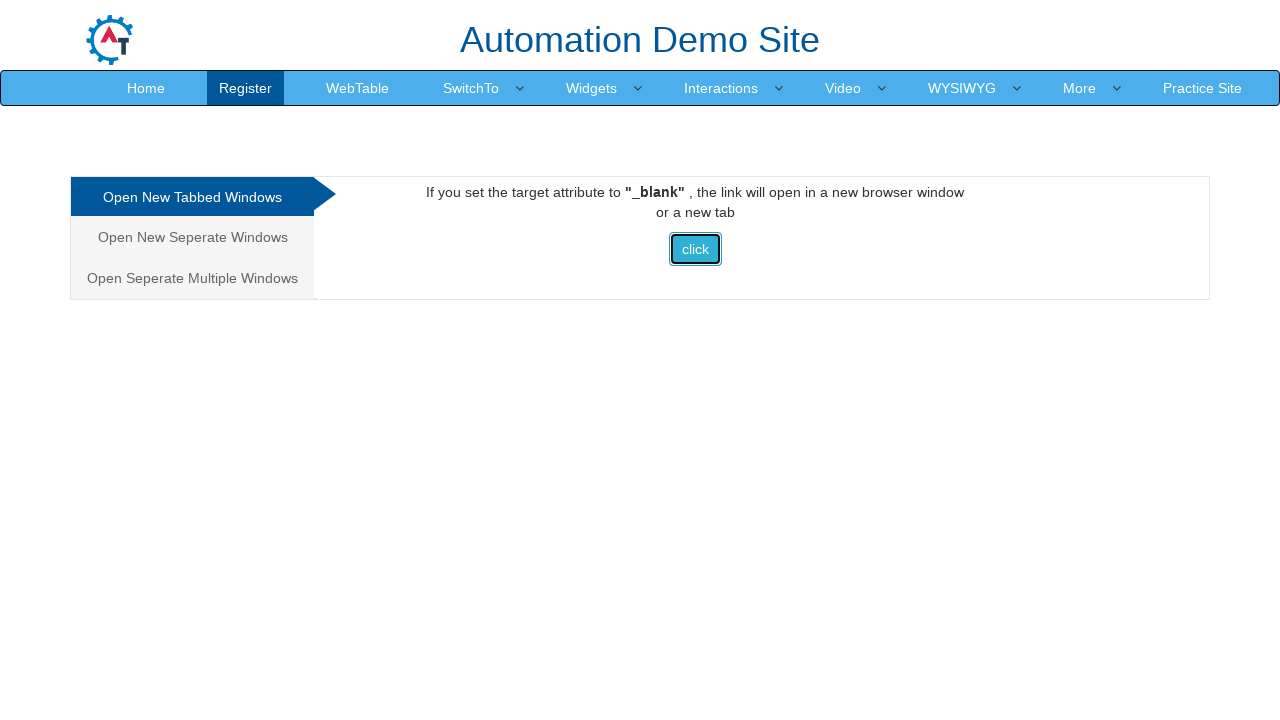

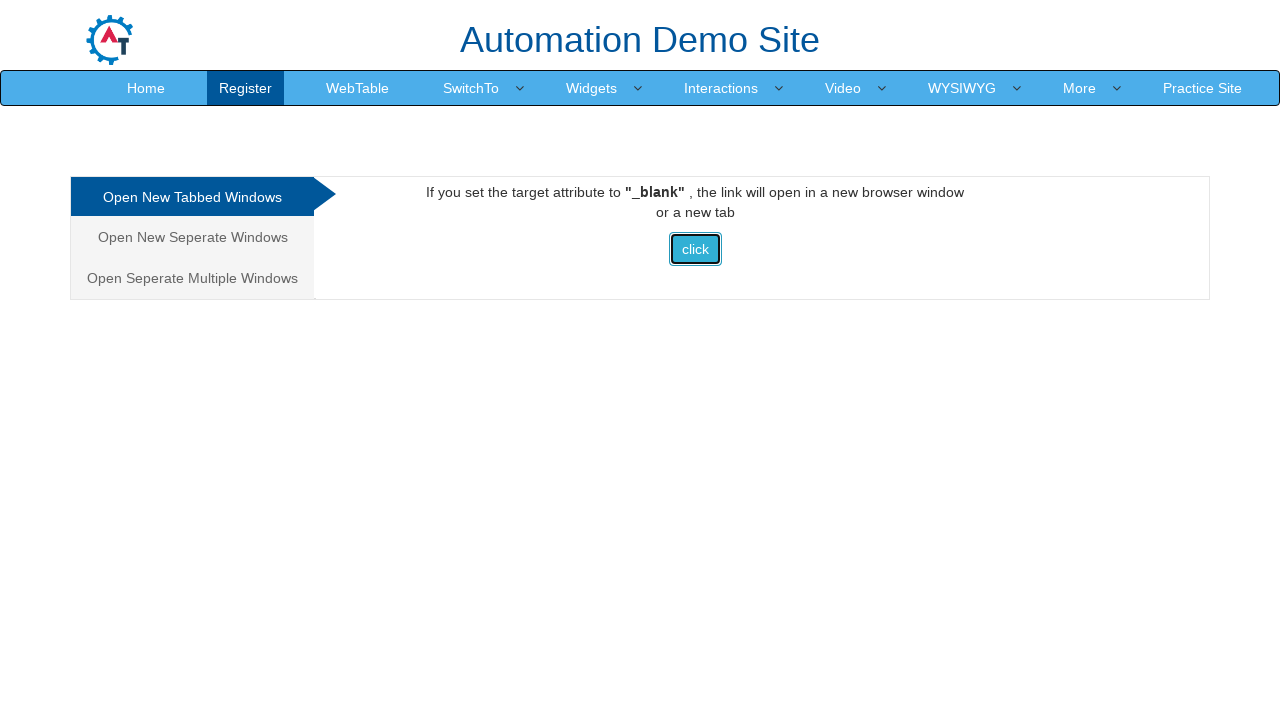